Tests the Sauce Demo e-commerce site by logging in with demo credentials, navigating to the product page, and clicking on a specific product

Starting URL: https://www.saucedemo.com/v1/

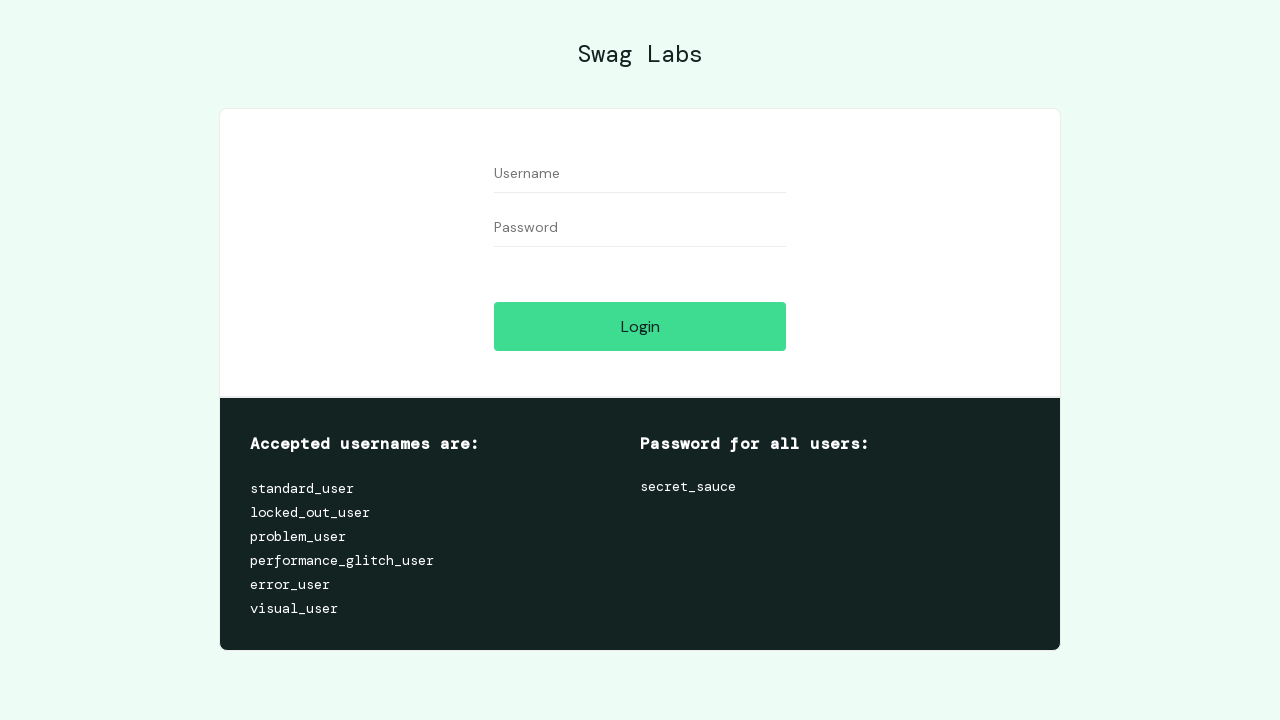

Filled username field with 'standard_user' on #user-name
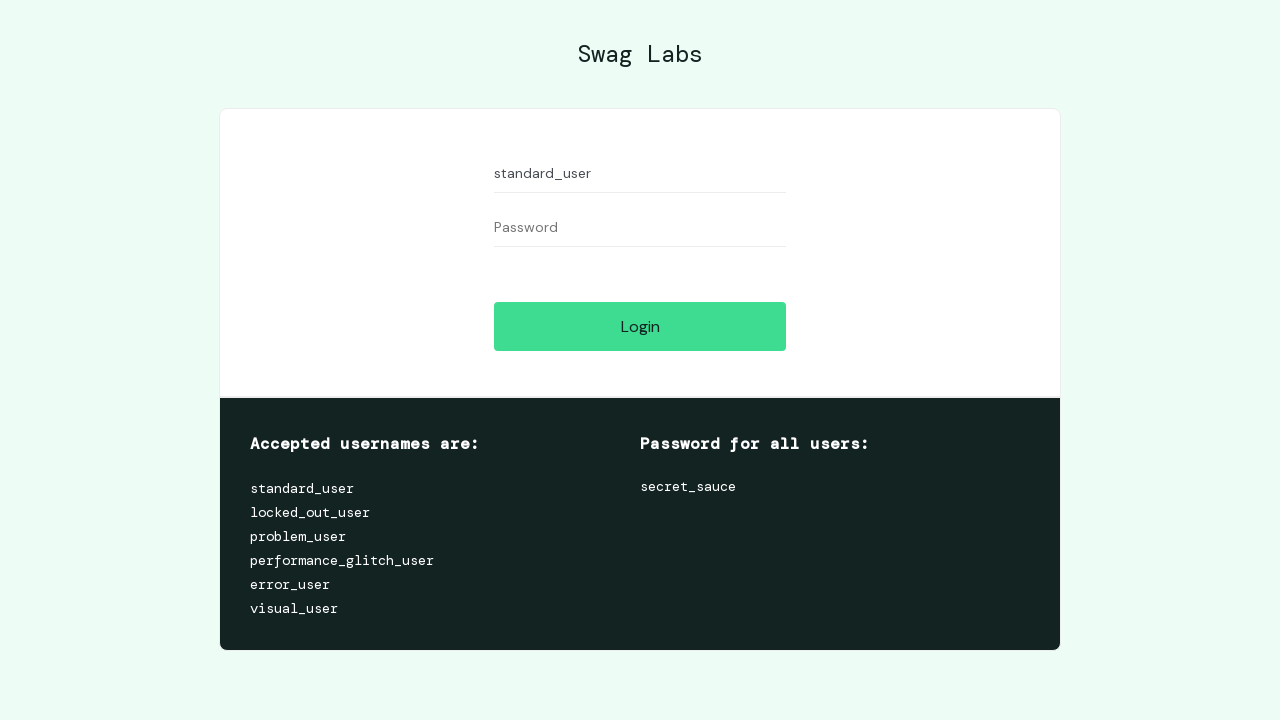

Filled password field with 'secret_sauce' on input[name='password']
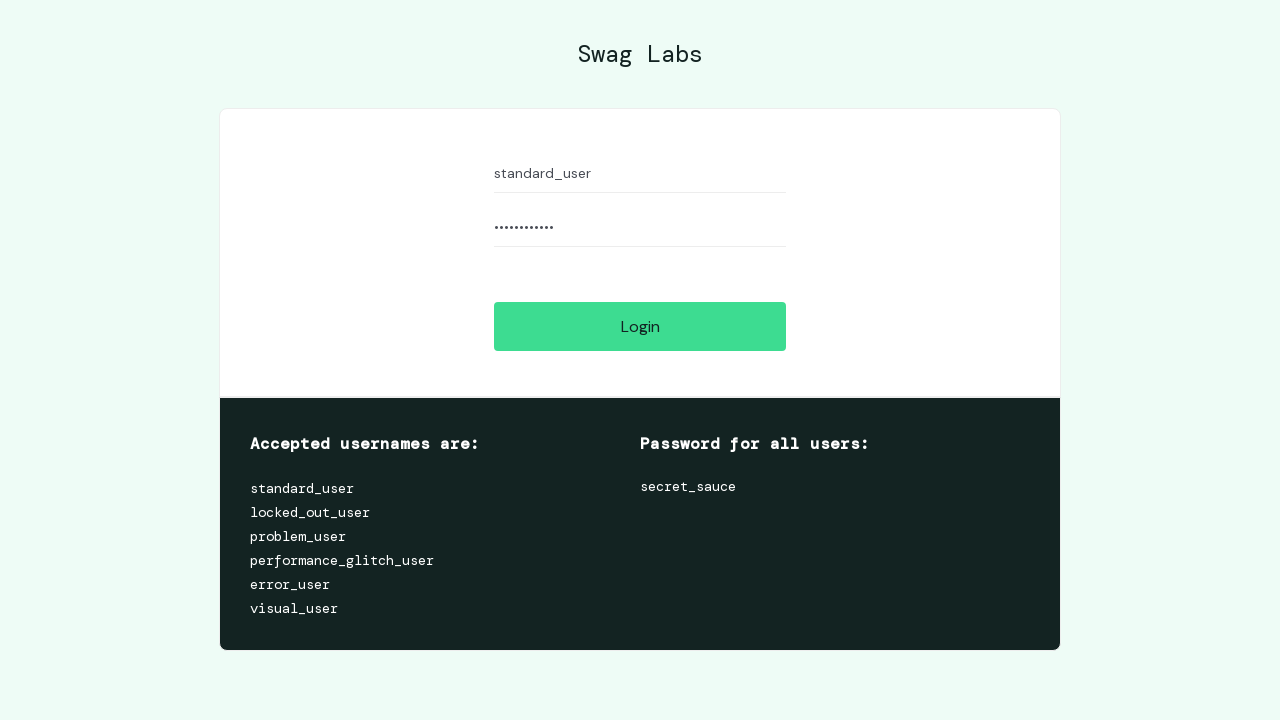

Clicked login button at (640, 326) on .btn_action
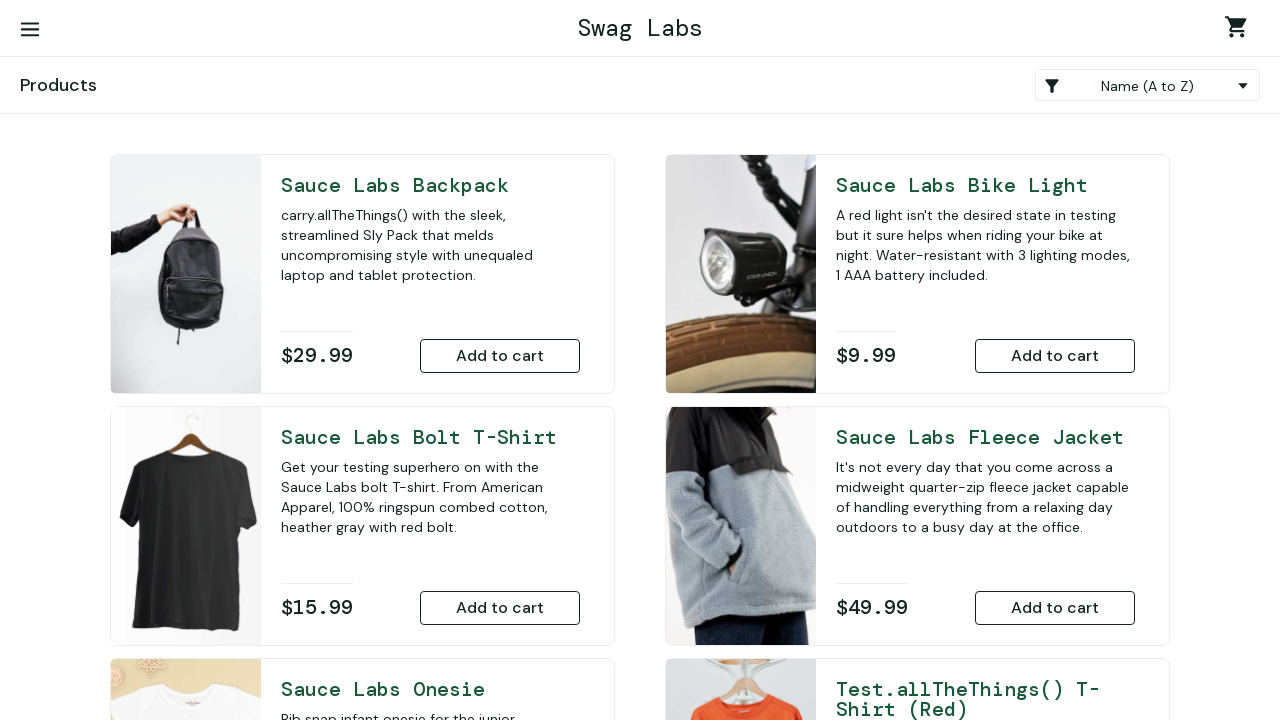

Products page loaded successfully
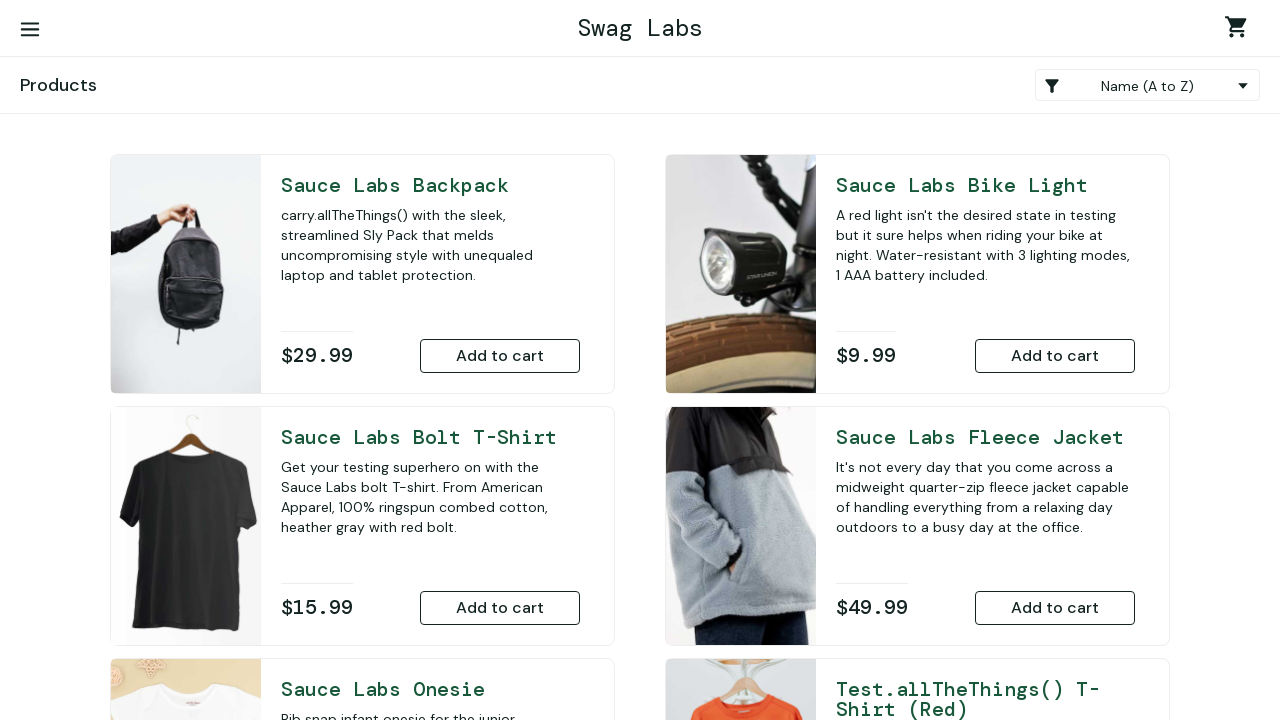

Clicked on Sauce Labs Backpack product at (430, 185) on a:has-text('Sauce Labs Backpack')
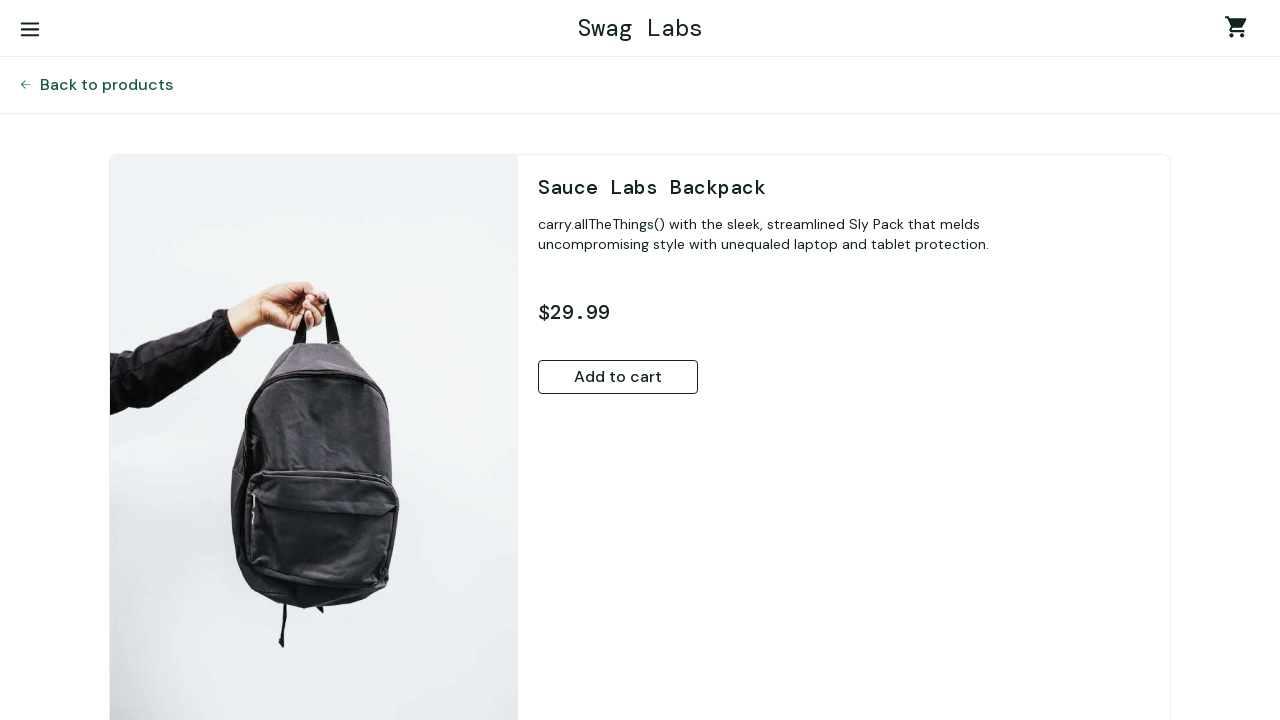

Product detail page loaded and verified
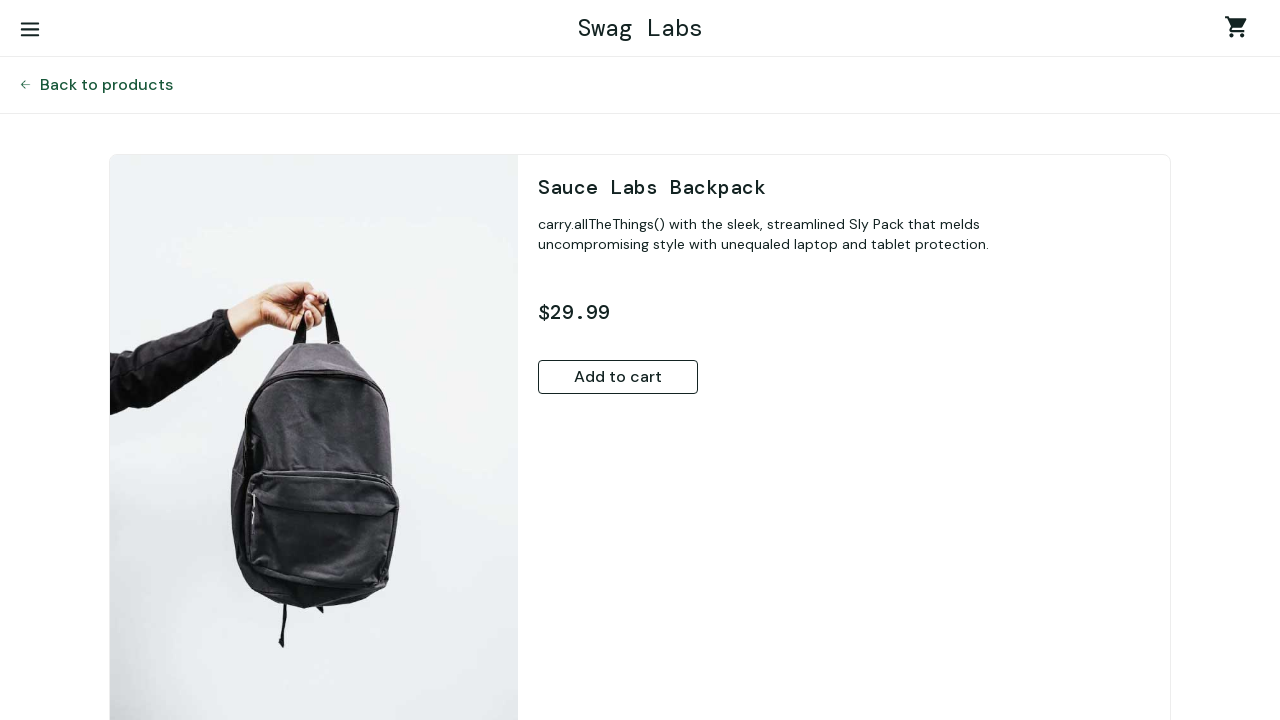

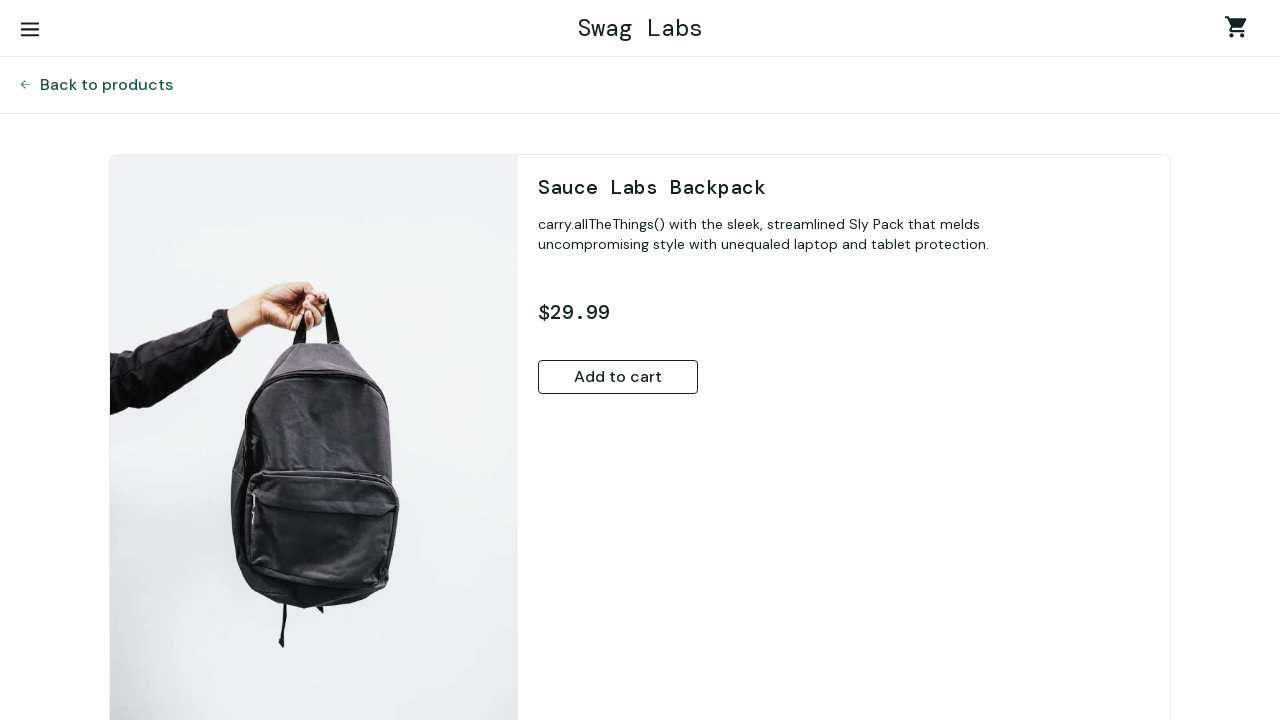